Tests static dropdown functionality by selecting currency options using three different selection methods: by index, by value, and by visible text.

Starting URL: https://rahulshettyacademy.com/dropdownsPractise/

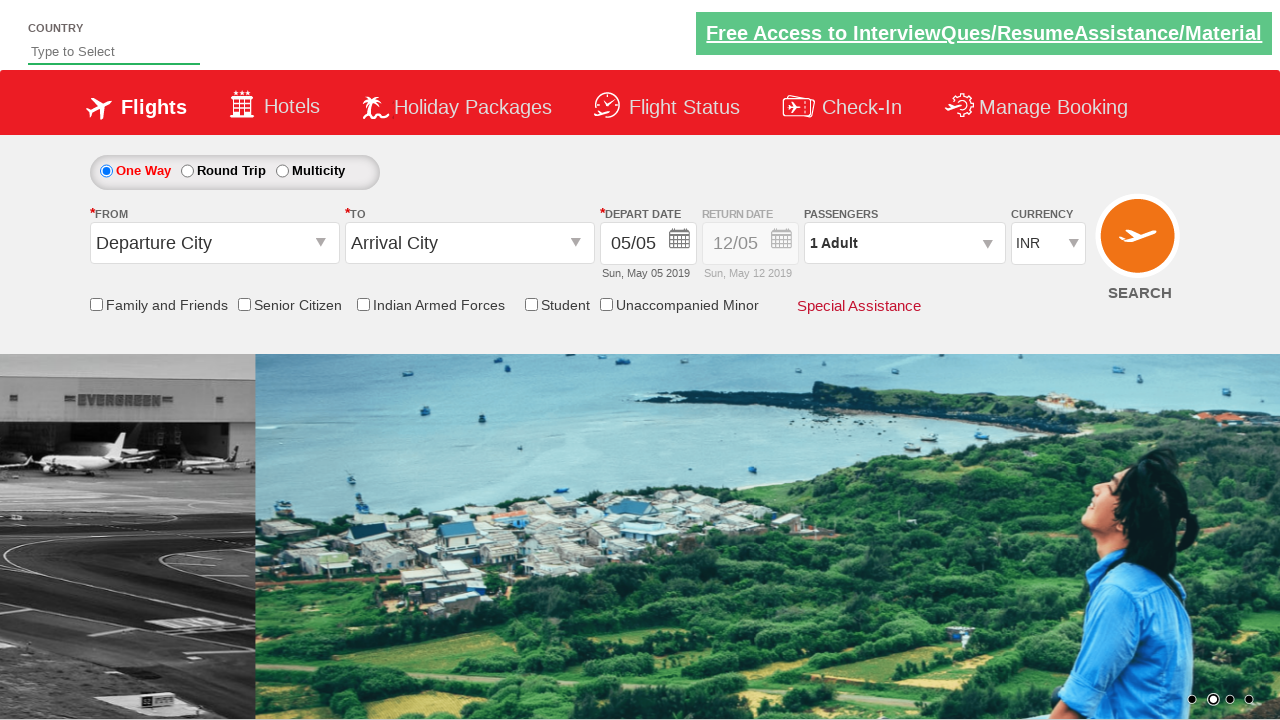

Selected dropdown option by index 2 (3rd option) on select#ctl00_mainContent_DropDownListCurrency
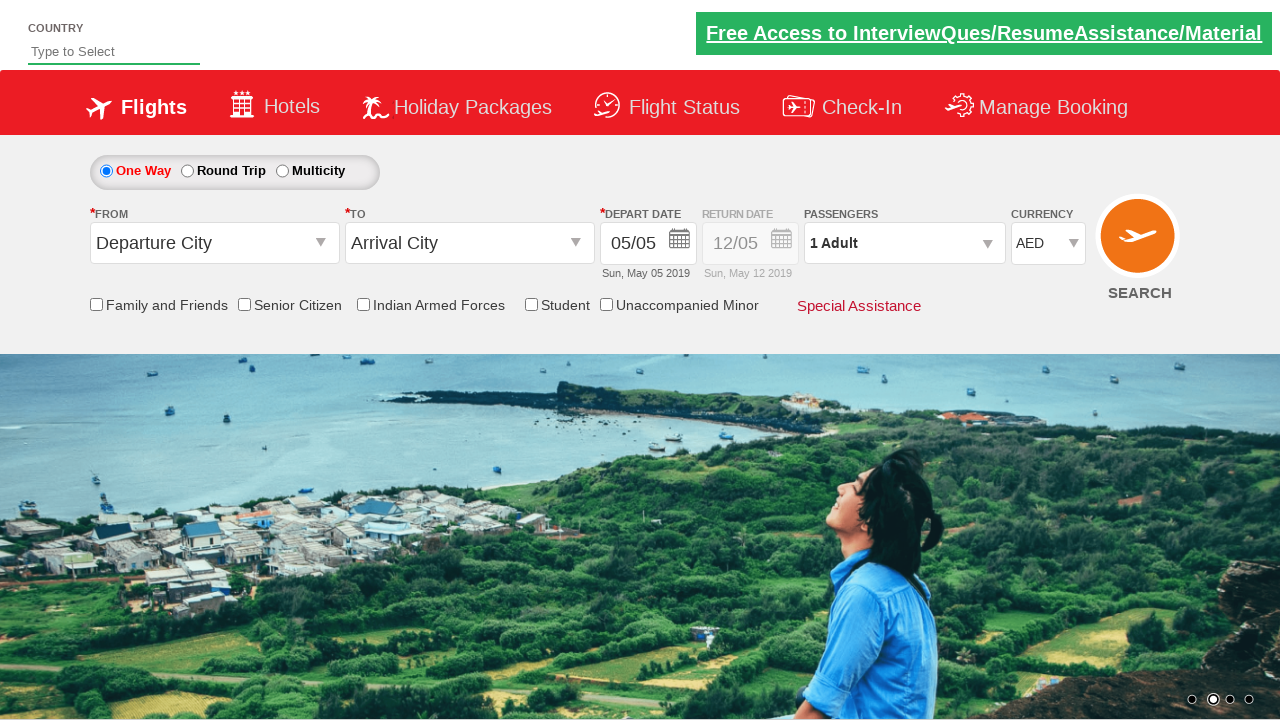

Waited 1000ms to observe dropdown change
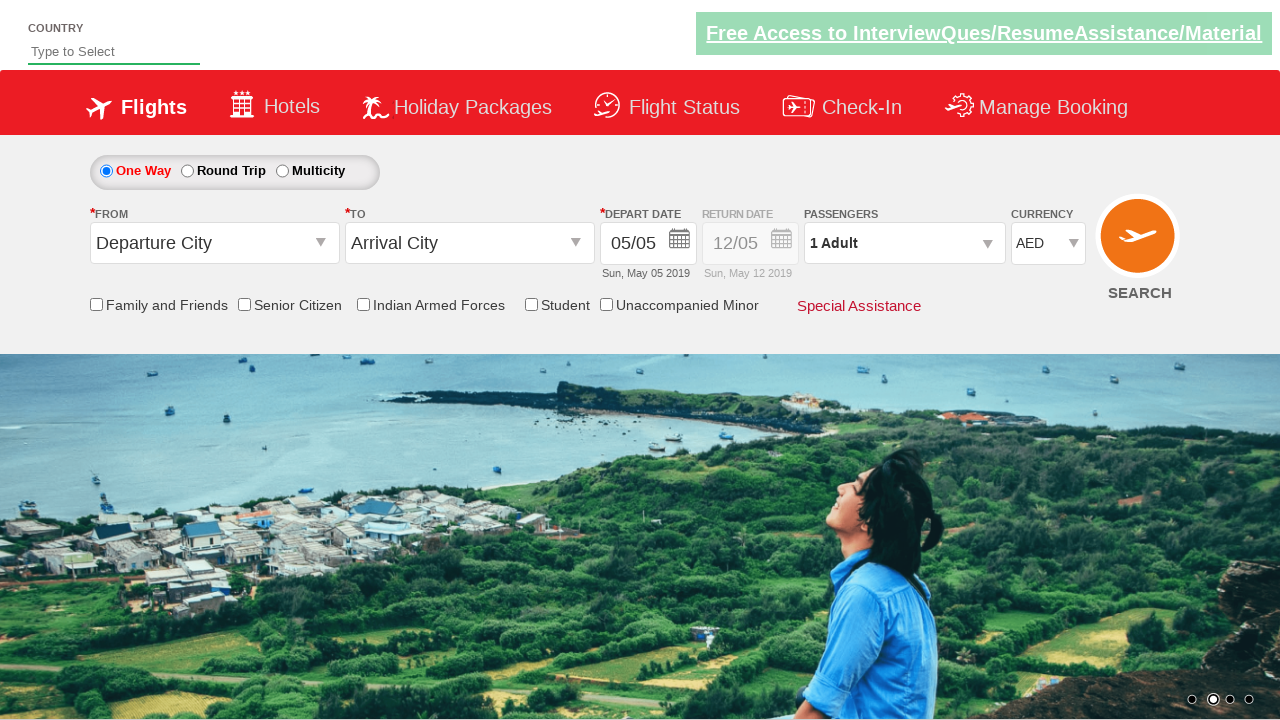

Selected dropdown option by value 'INR' on select#ctl00_mainContent_DropDownListCurrency
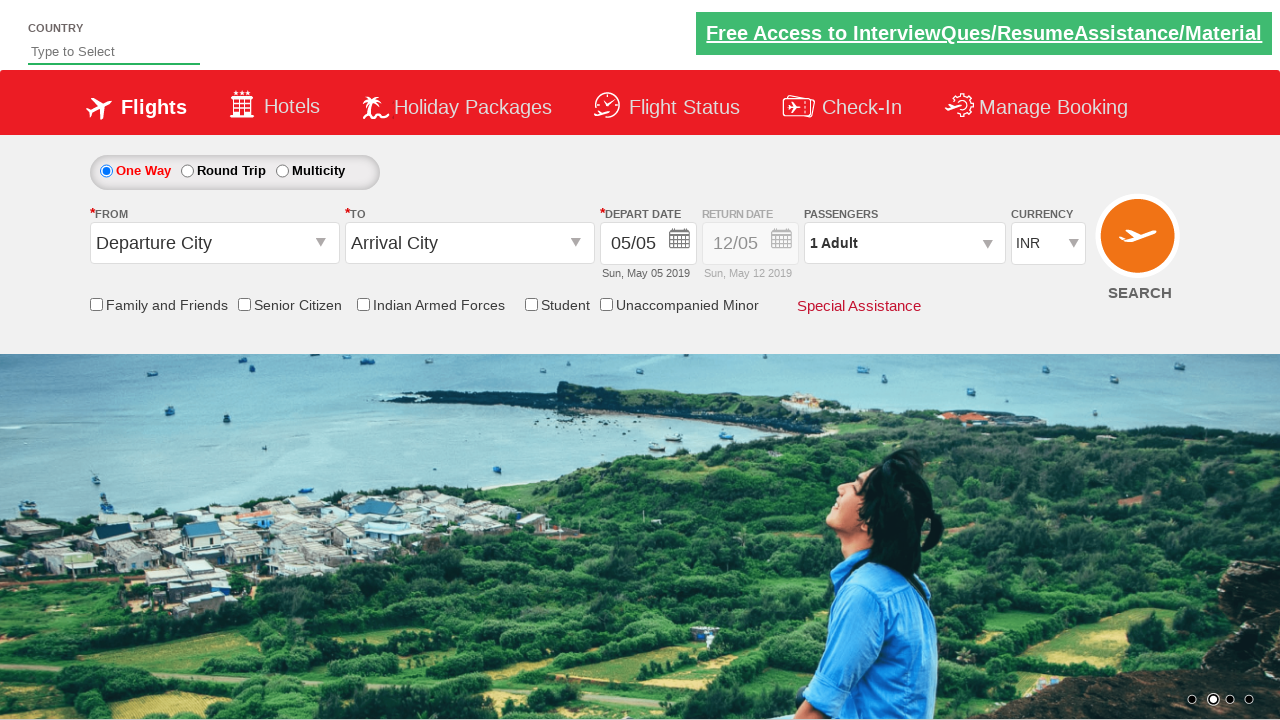

Waited 1000ms to observe dropdown change
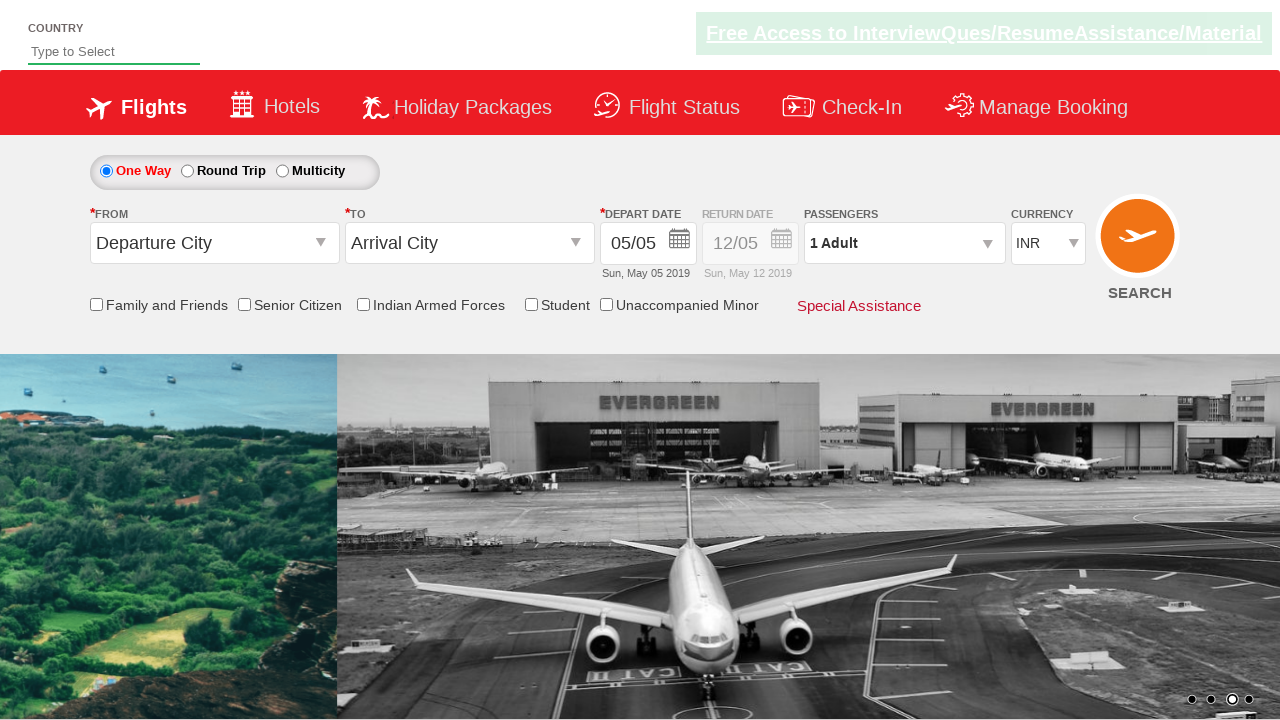

Selected dropdown option by visible text 'USD' on select#ctl00_mainContent_DropDownListCurrency
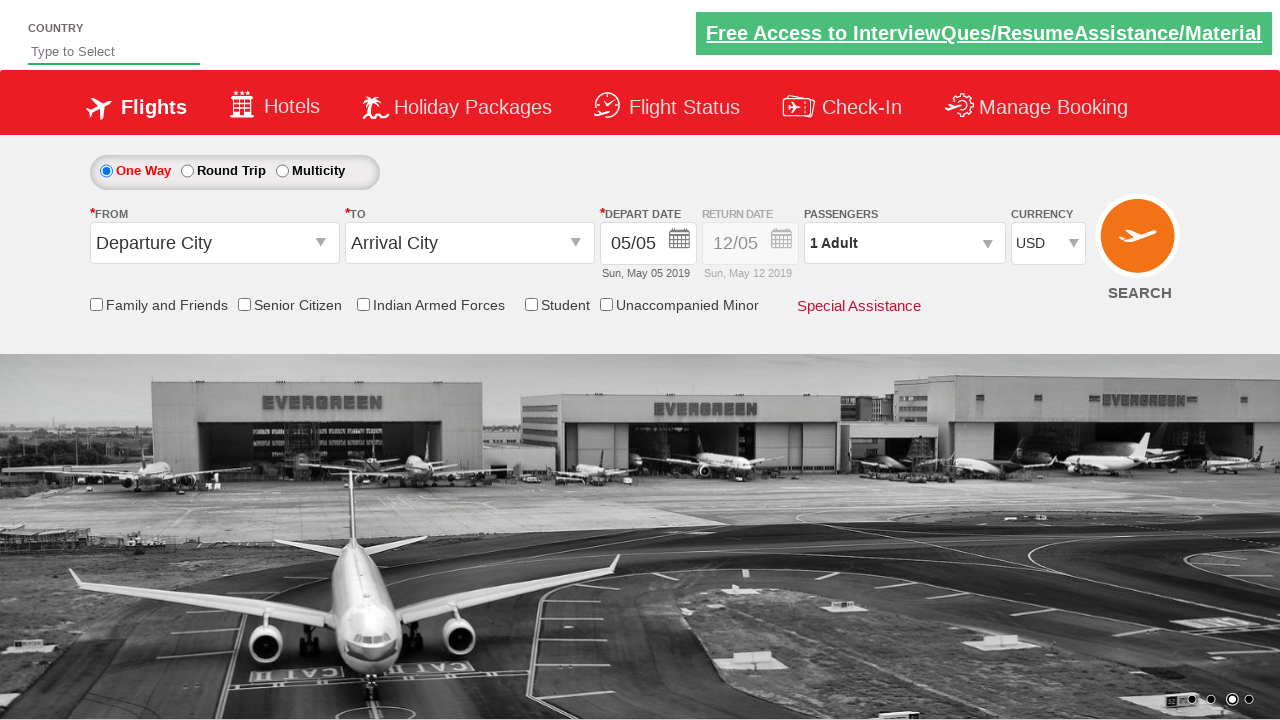

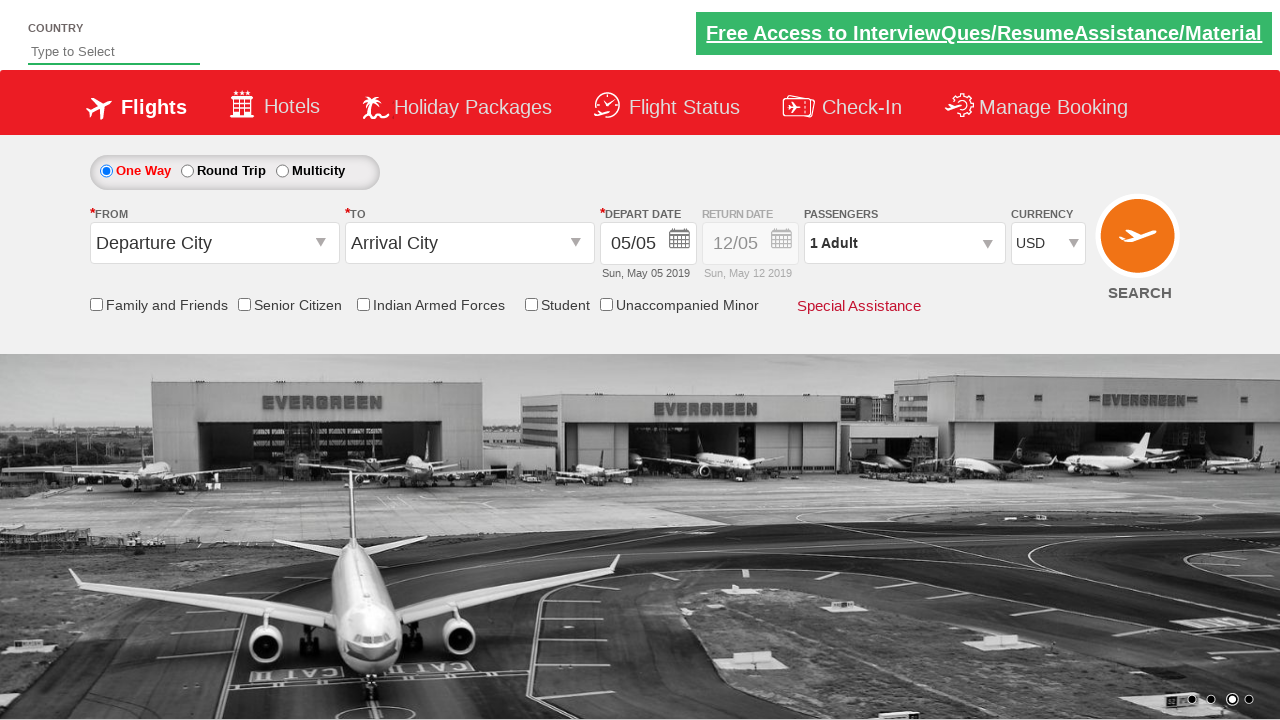